Tests adding a product to cart on an e-commerce demo site by clicking the add to cart button and verifying the product appears in the cart

Starting URL: https://bstackdemo.com/

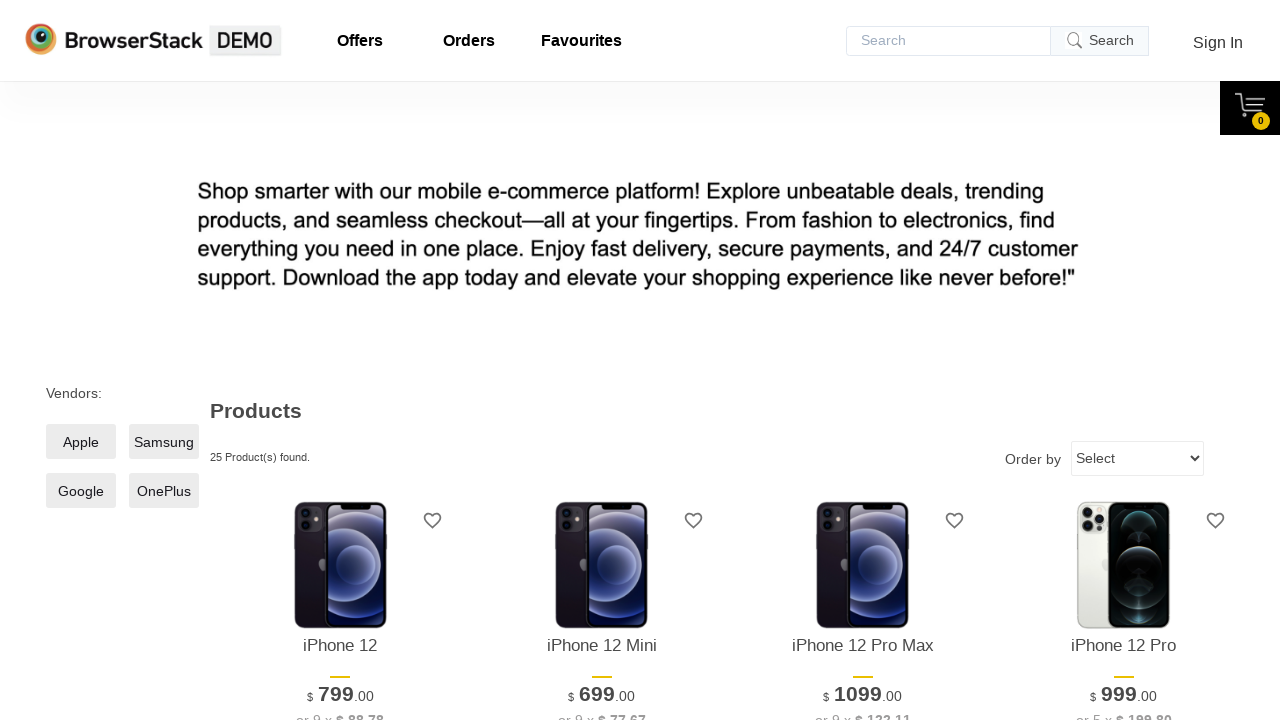

Waited for first product name to load
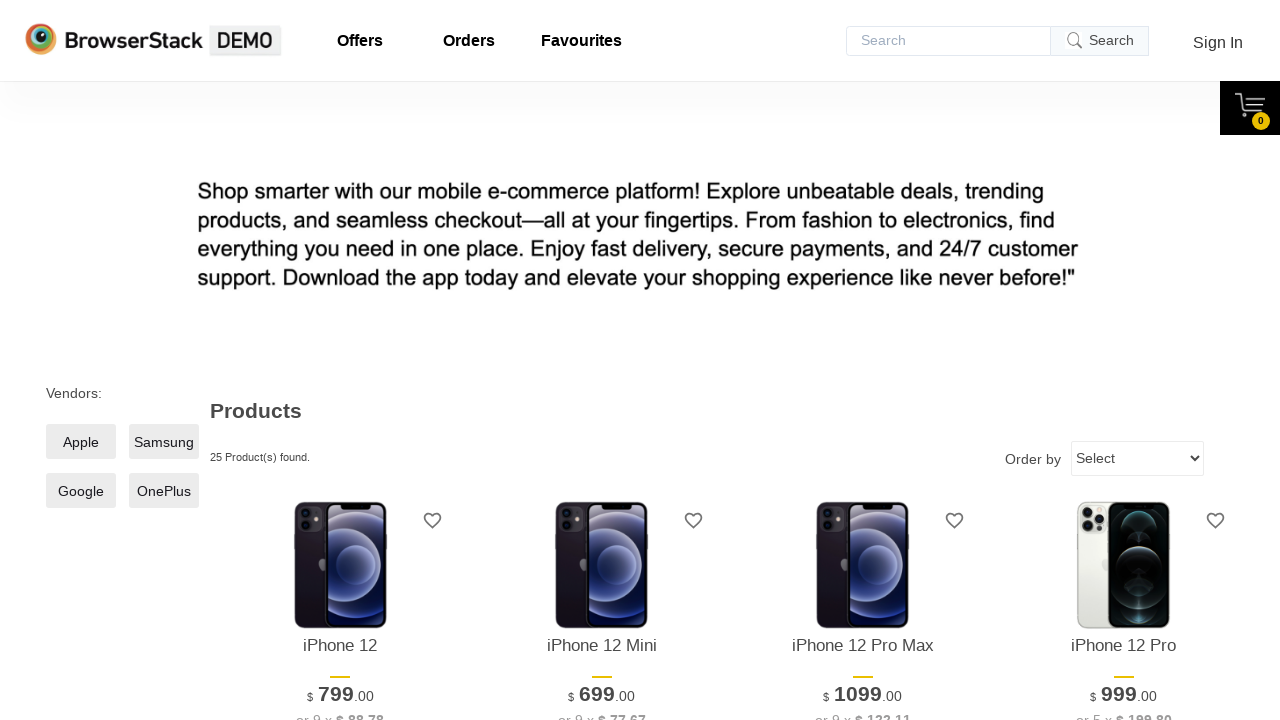

Retrieved first product name: iPhone 12
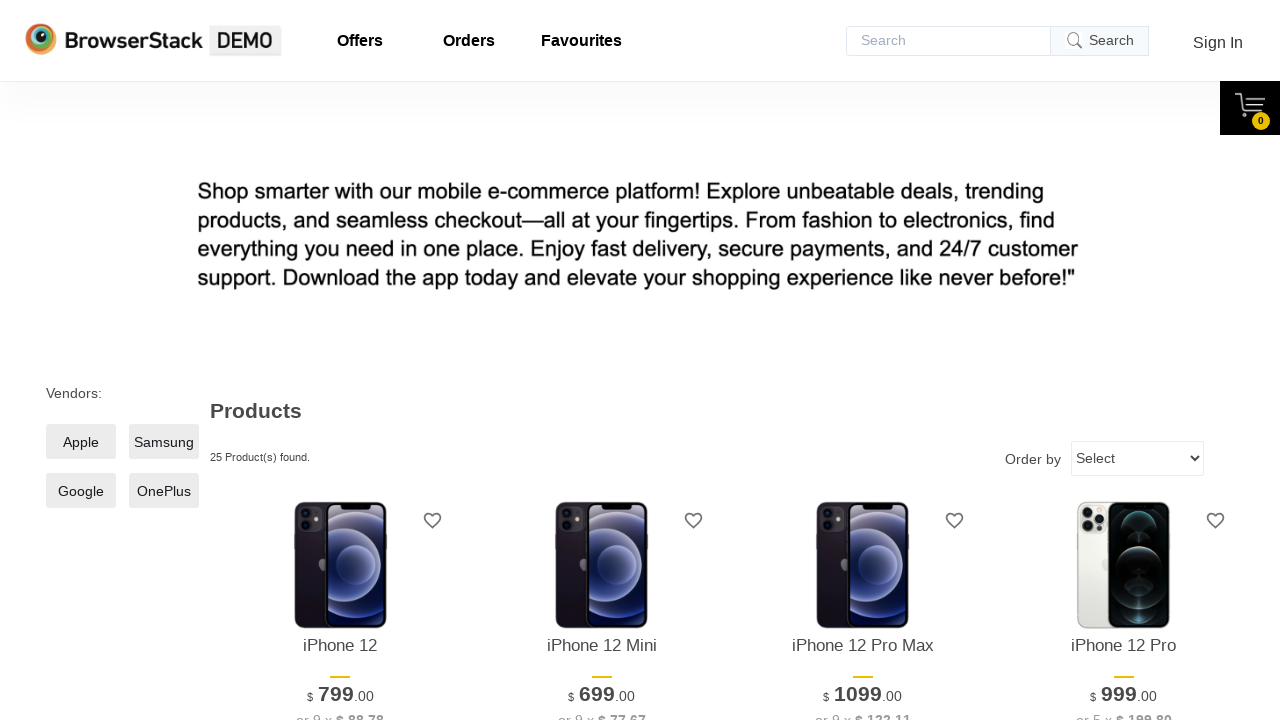

Clicked add to cart button for first product at (340, 361) on xpath=//*[@id='1']/div[4]
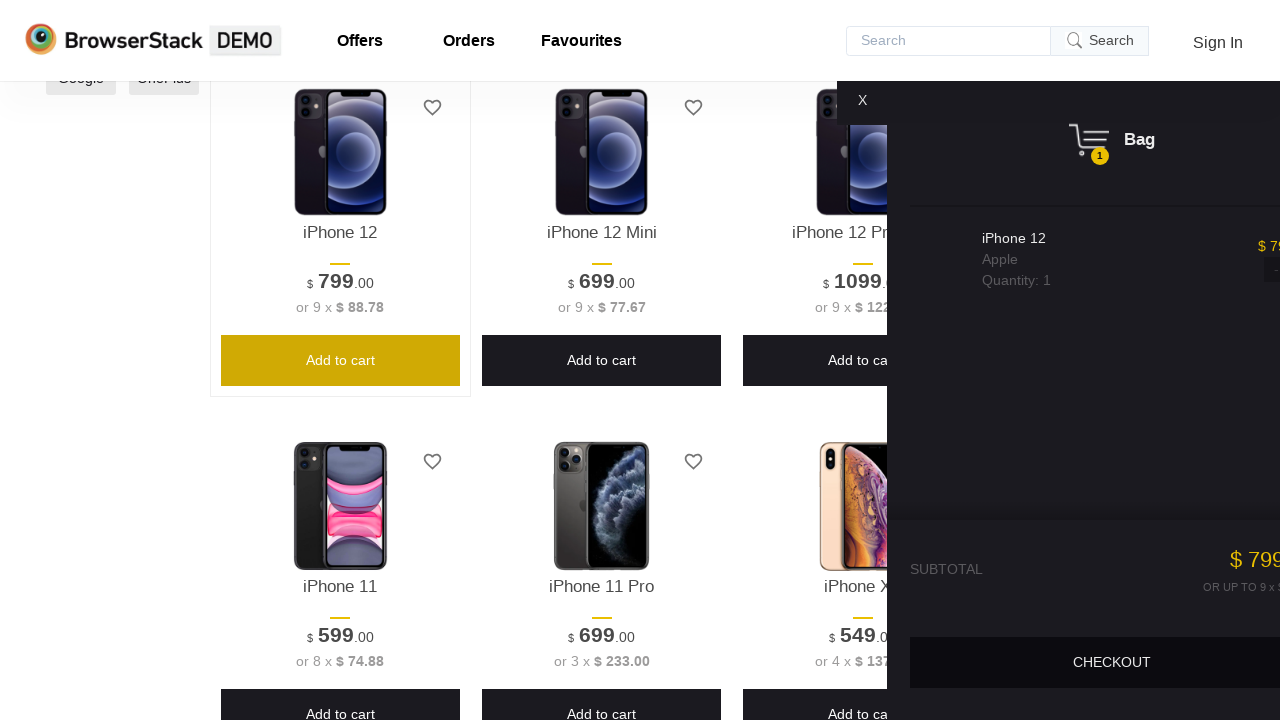

Waited for shopping cart to appear
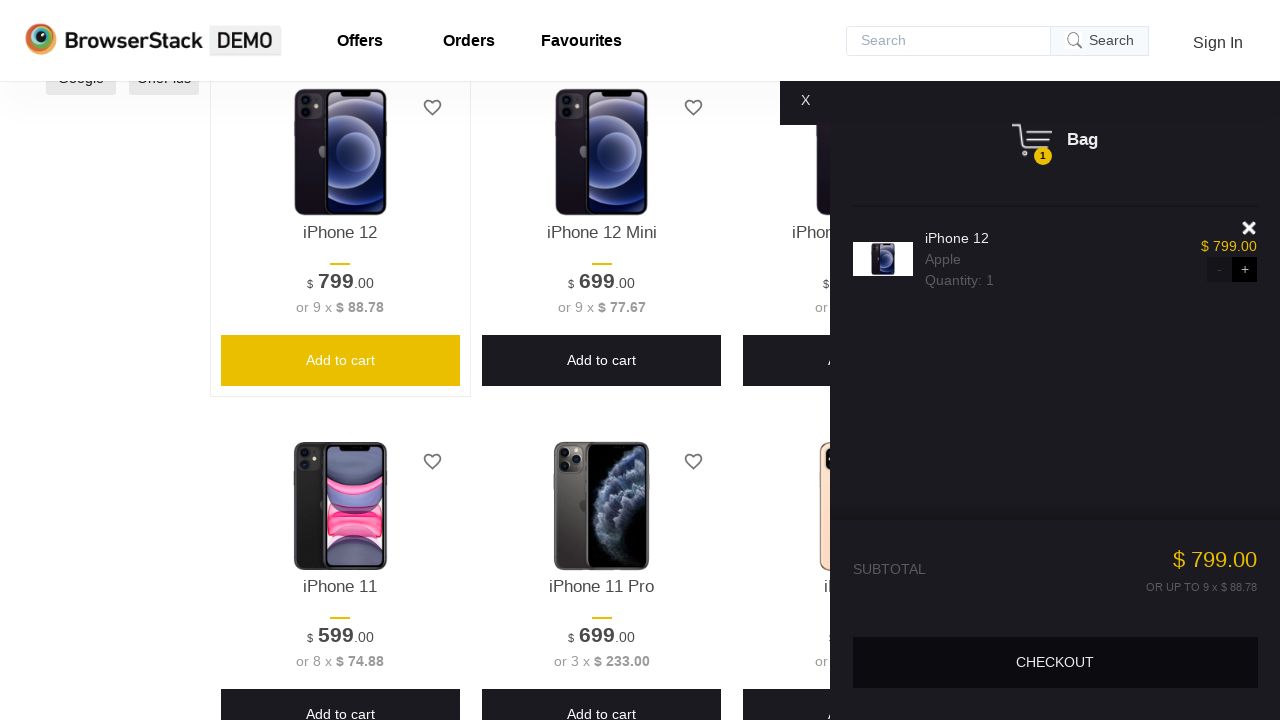

Retrieved product name from cart: iPhone 12
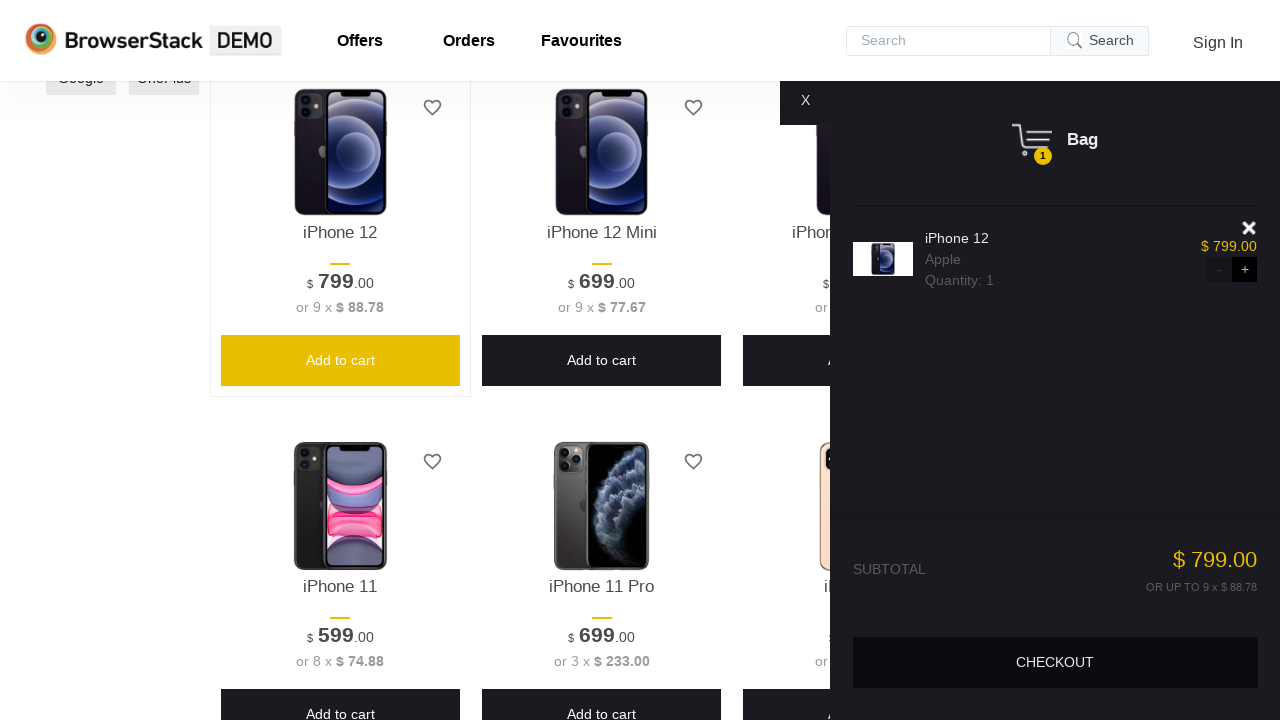

Verified product name matches between catalog and cart
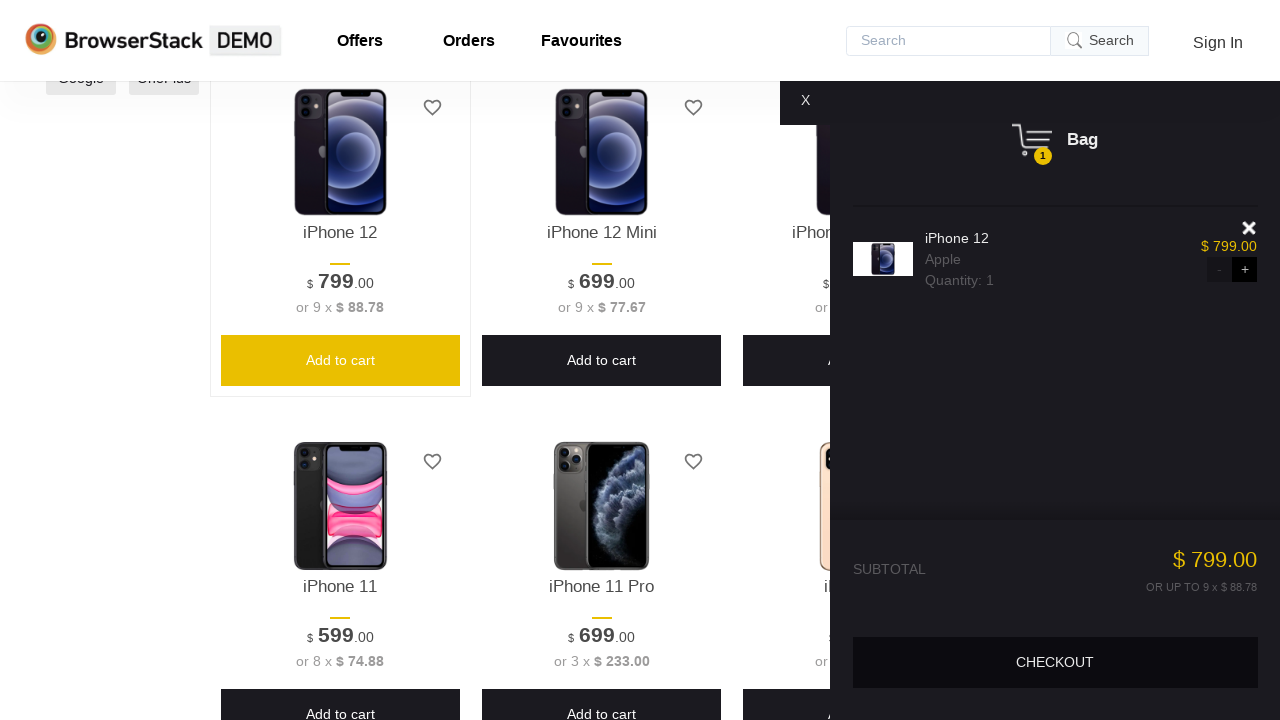

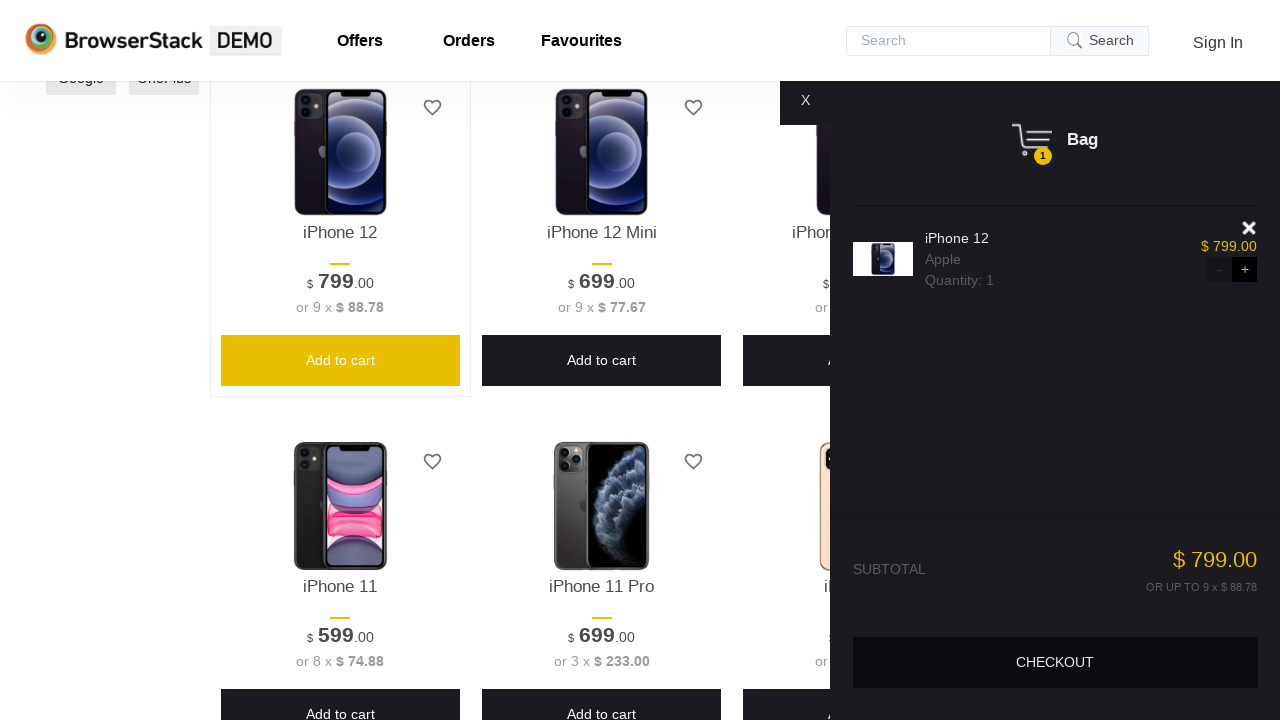